Tests calculator shows expression "5 + 7" when plus is pressed after entering 5+7

Starting URL: http://mhunterak.github.io/calc.html

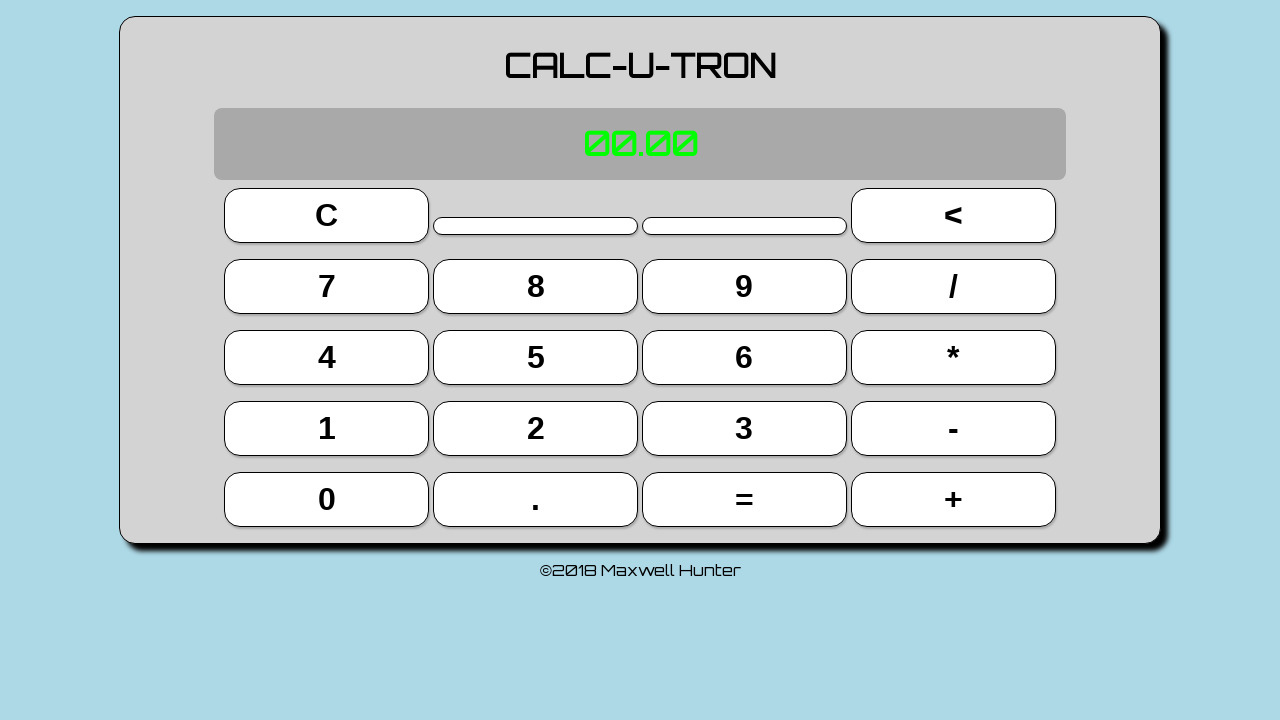

Waited for page to load (domcontentloaded)
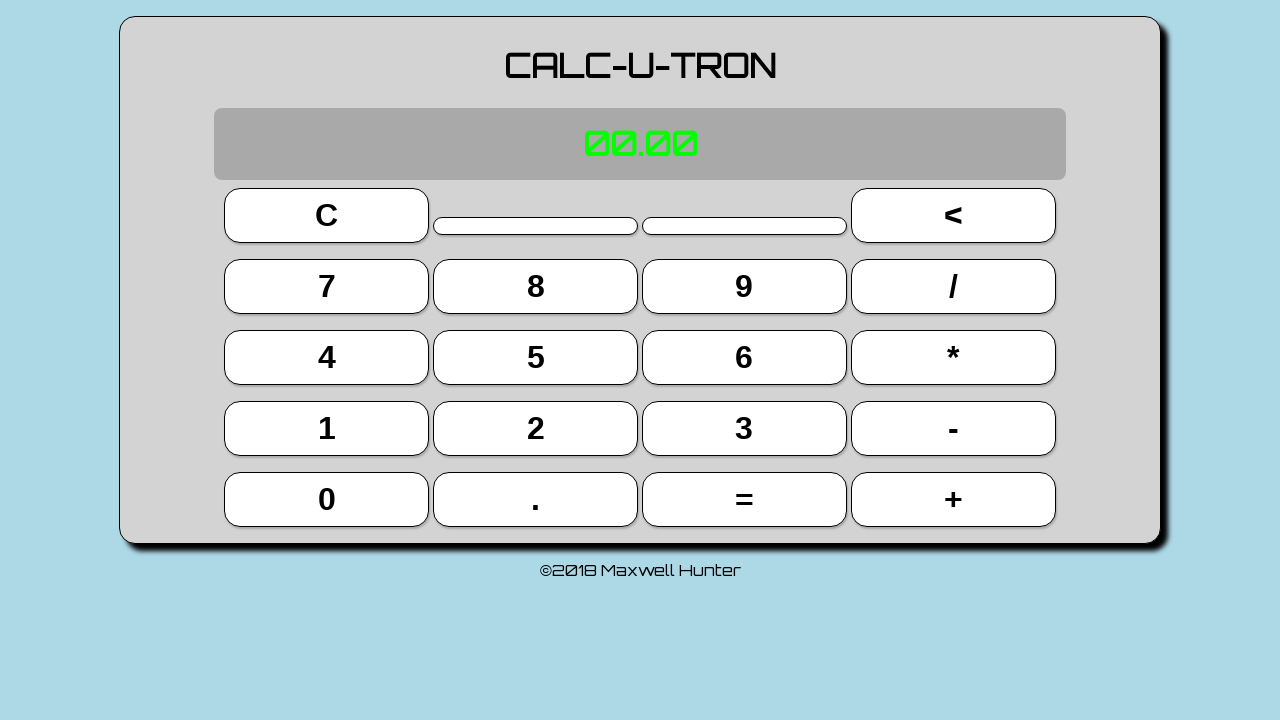

Located all calculator buttons
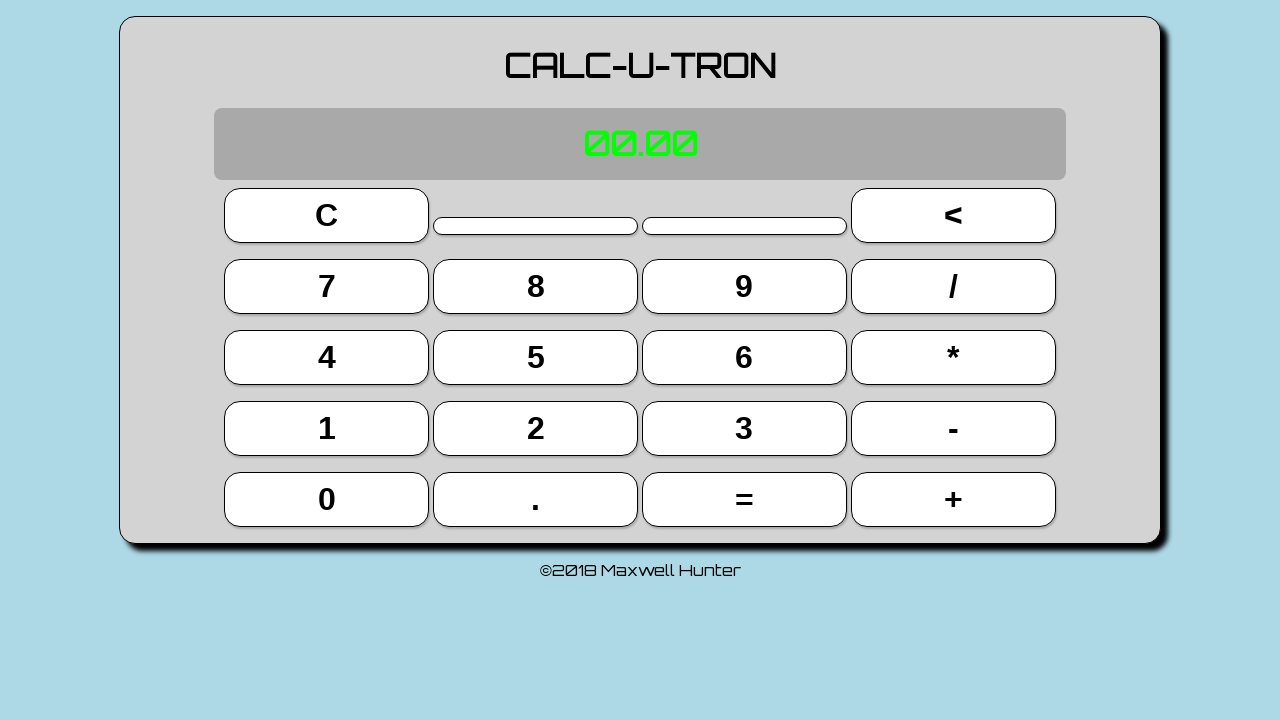

Clicked button 5 at (536, 357) on button >> nth=9
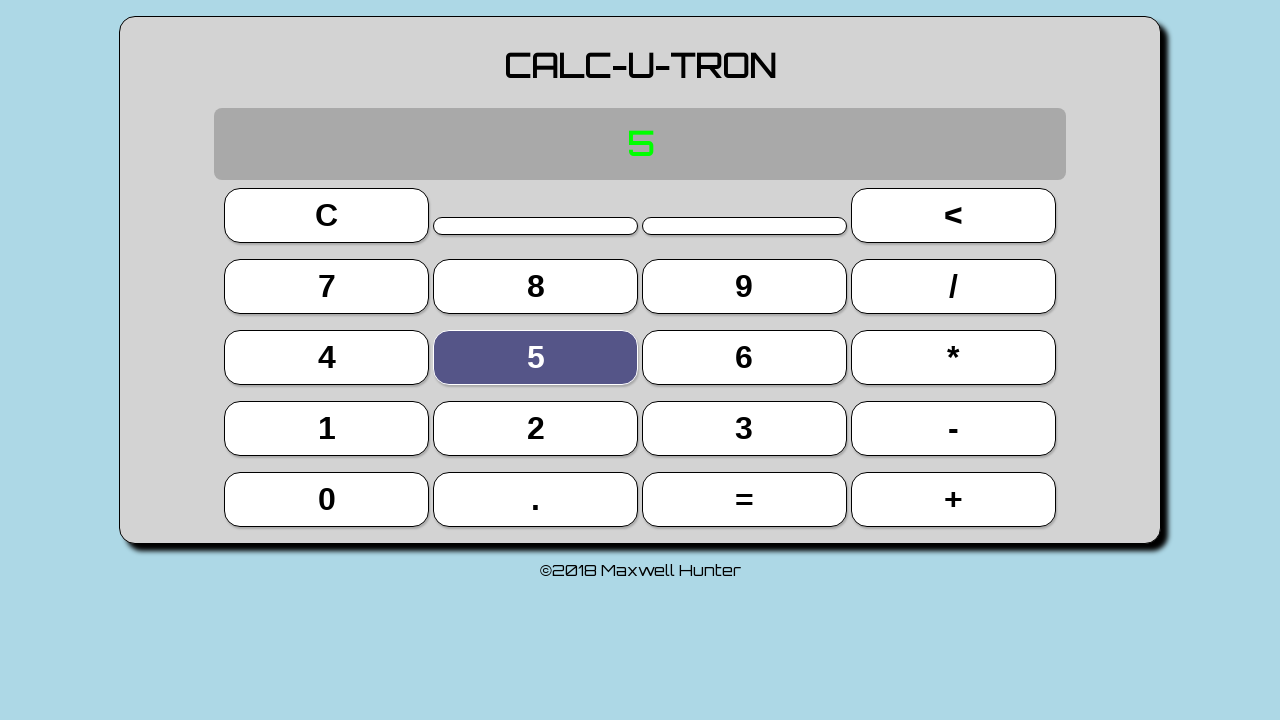

Clicked plus button at (953, 499) on button >> nth=19
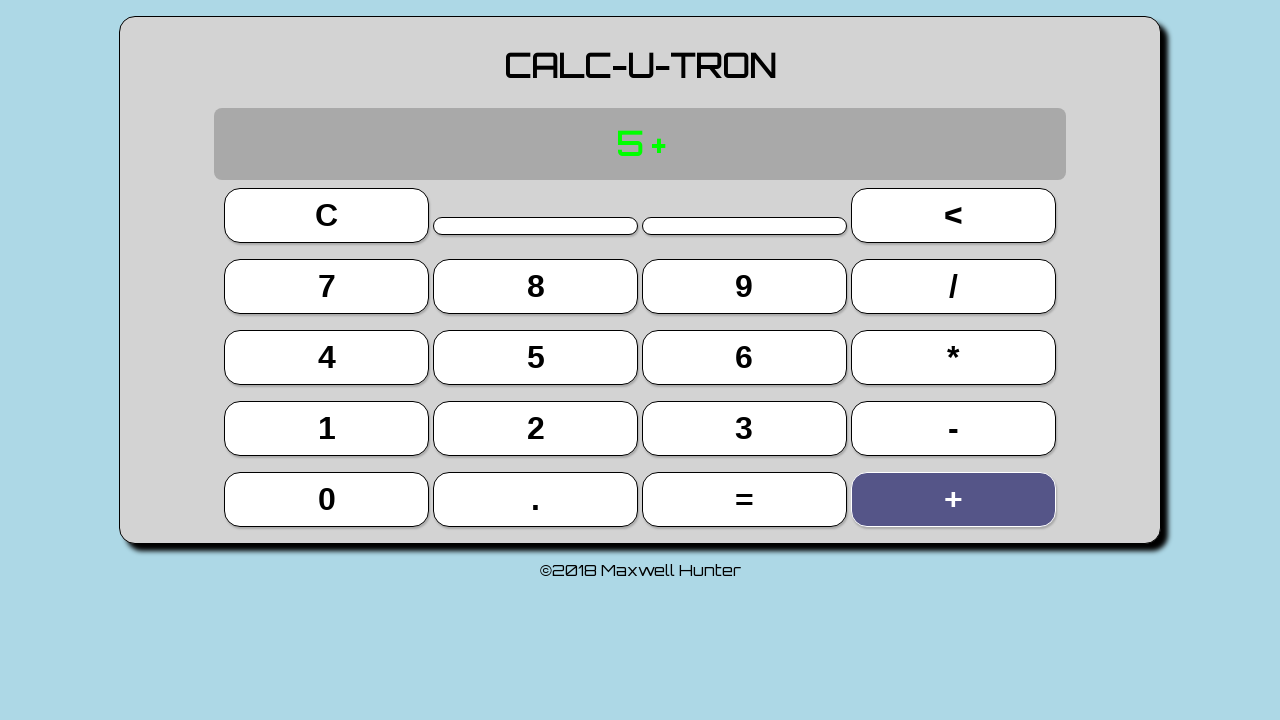

Clicked button 7 at (327, 286) on button >> nth=4
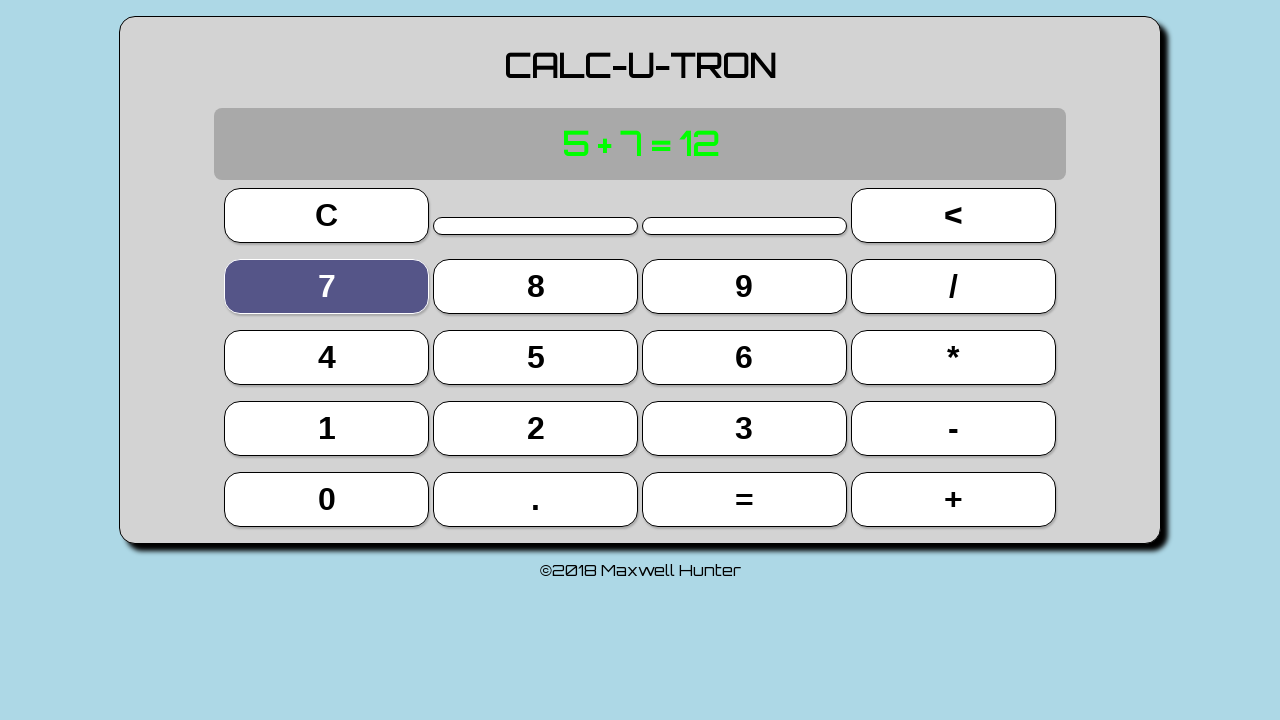

Clicked plus button again at (953, 499) on button >> nth=19
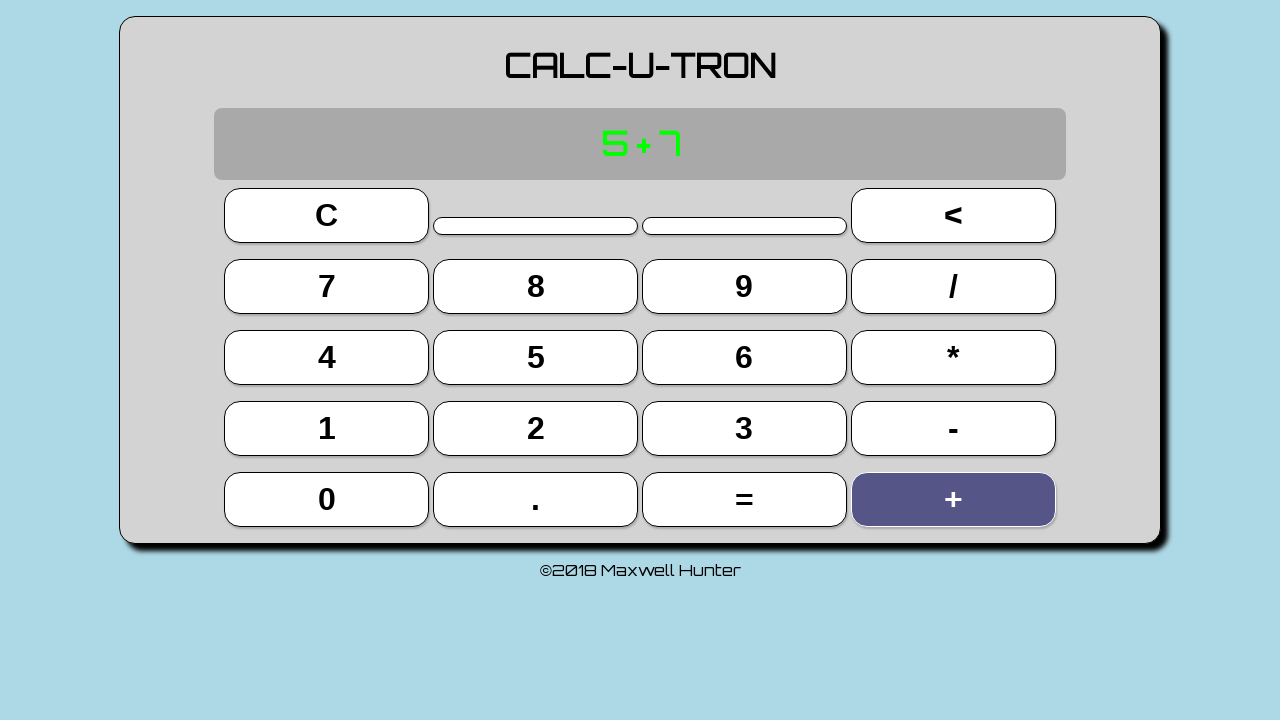

Located display element
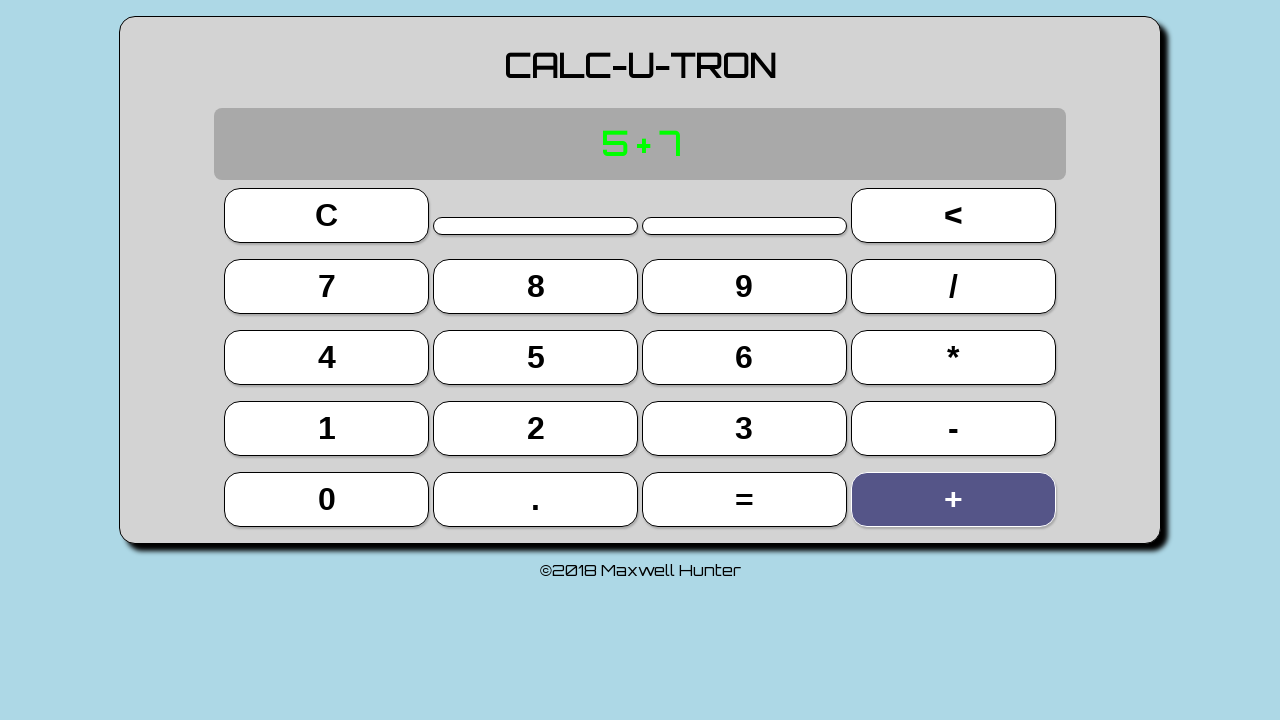

Verified display shows expression '5 + 7'
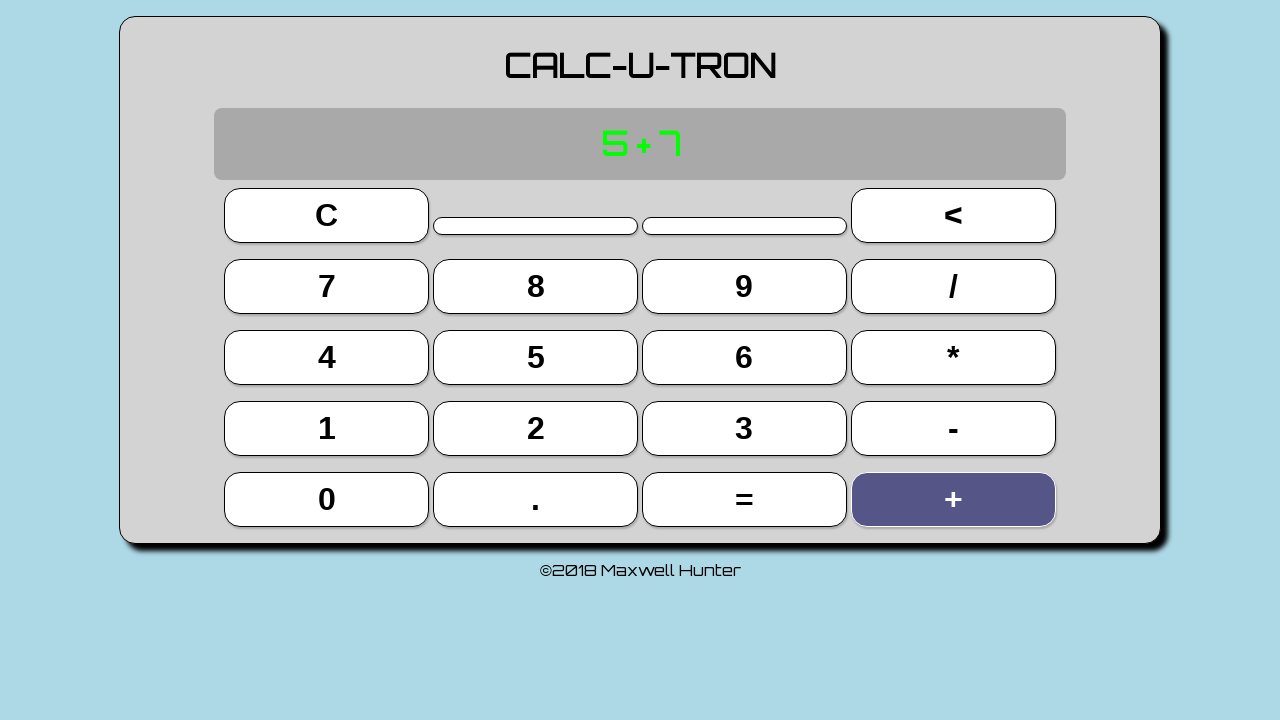

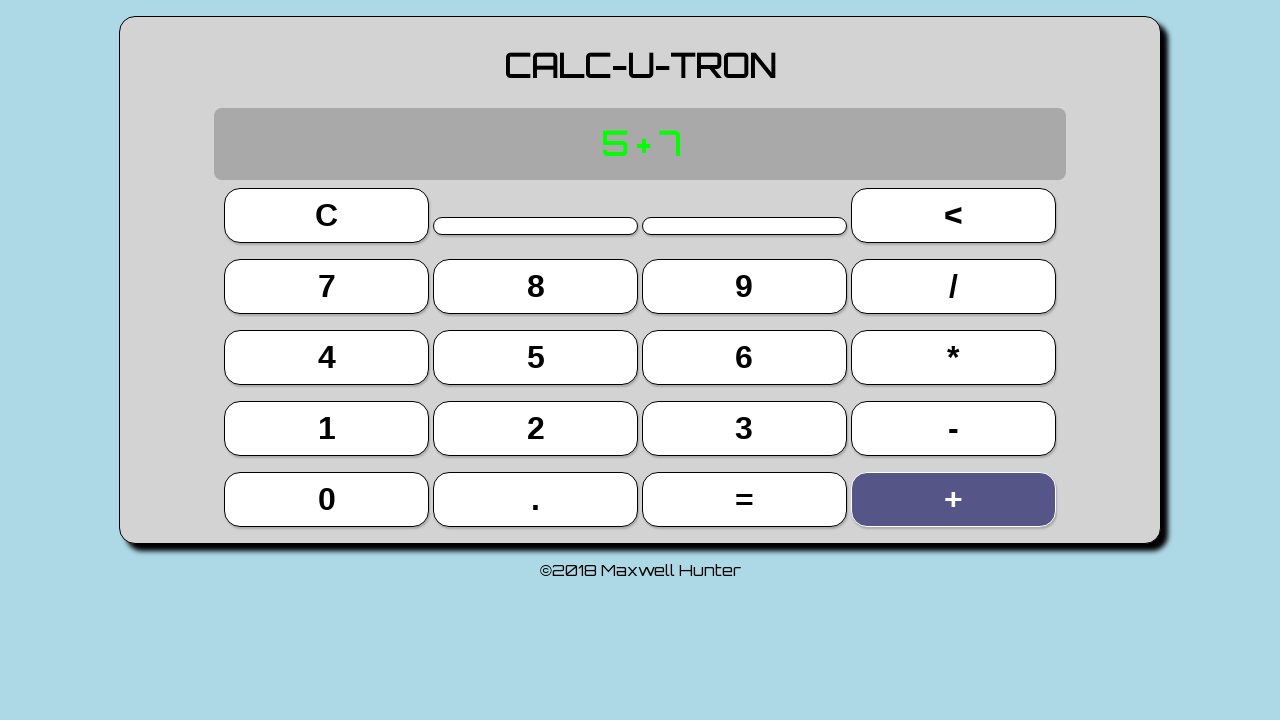